Tests handling of browser alert popups including confirmation alerts (OK/Cancel) and prompt alerts with text input on a demo automation testing site

Starting URL: https://demo.automationtesting.in/Alerts.html

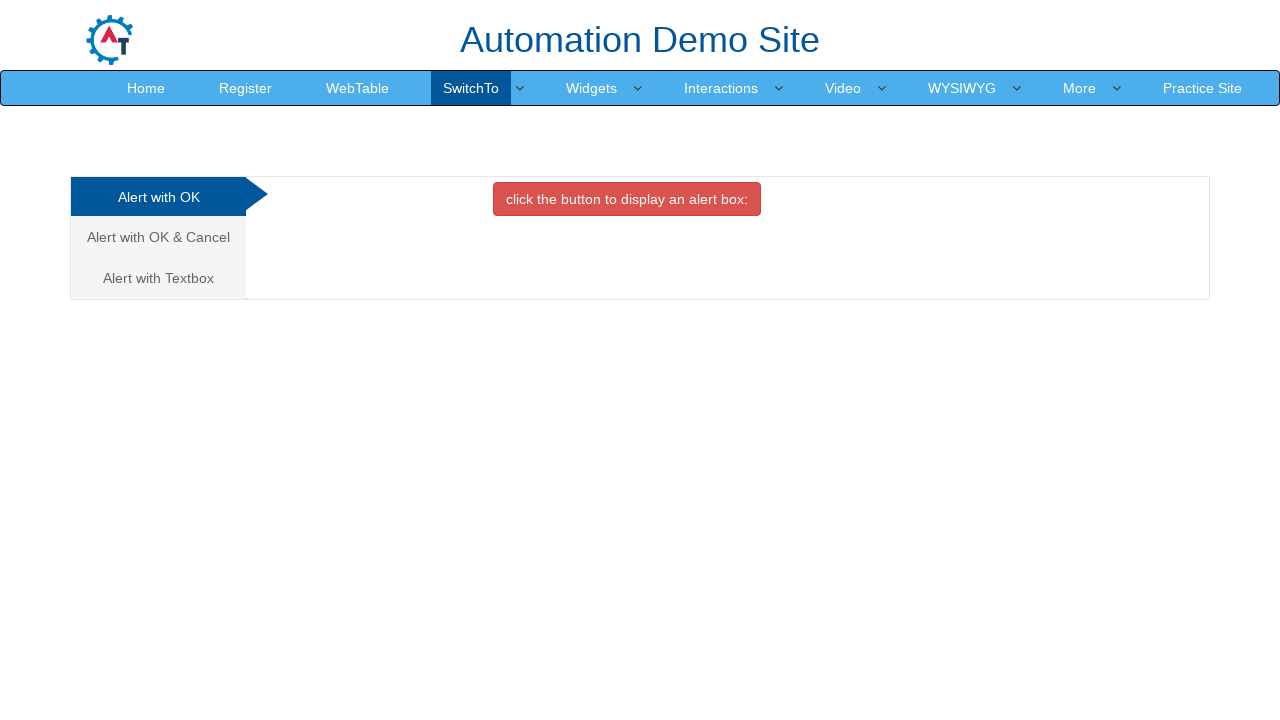

Clicked on 'Alert with OK & Cancel' tab at (158, 237) on text=Alert with OK & Cancel
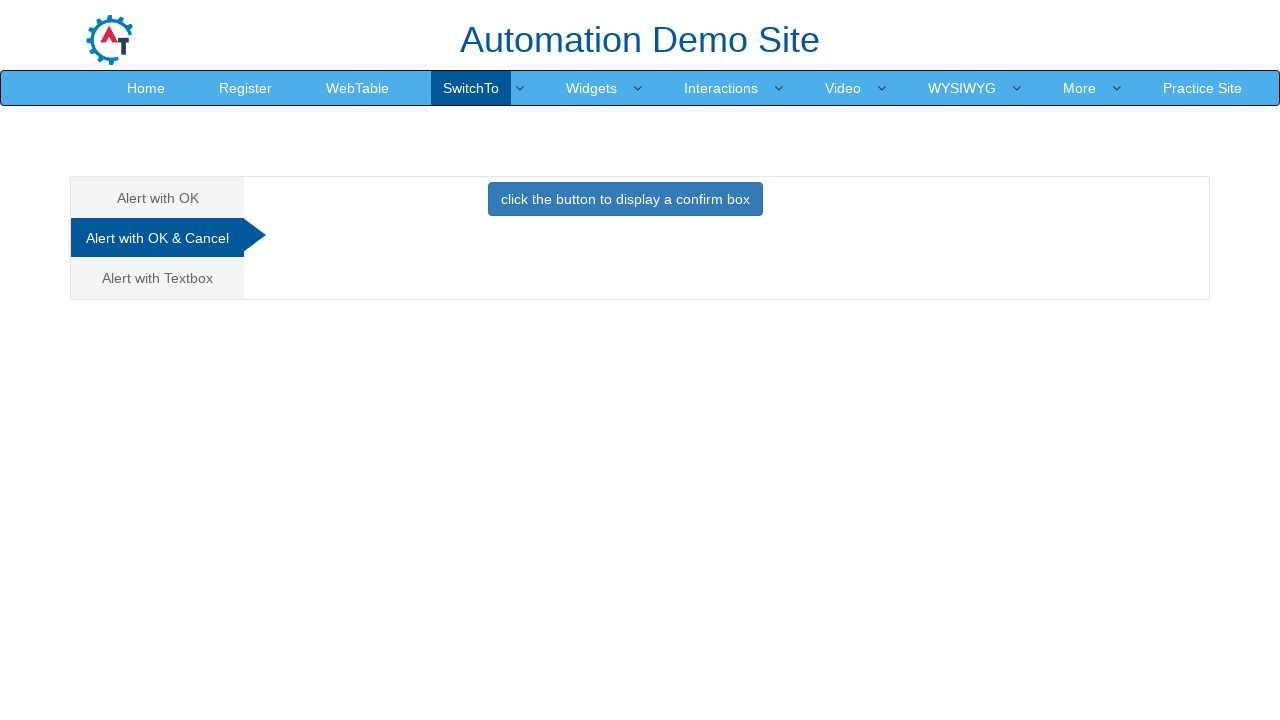

Clicked button to trigger confirmation popup at (625, 199) on button[onclick='confirmbox()']
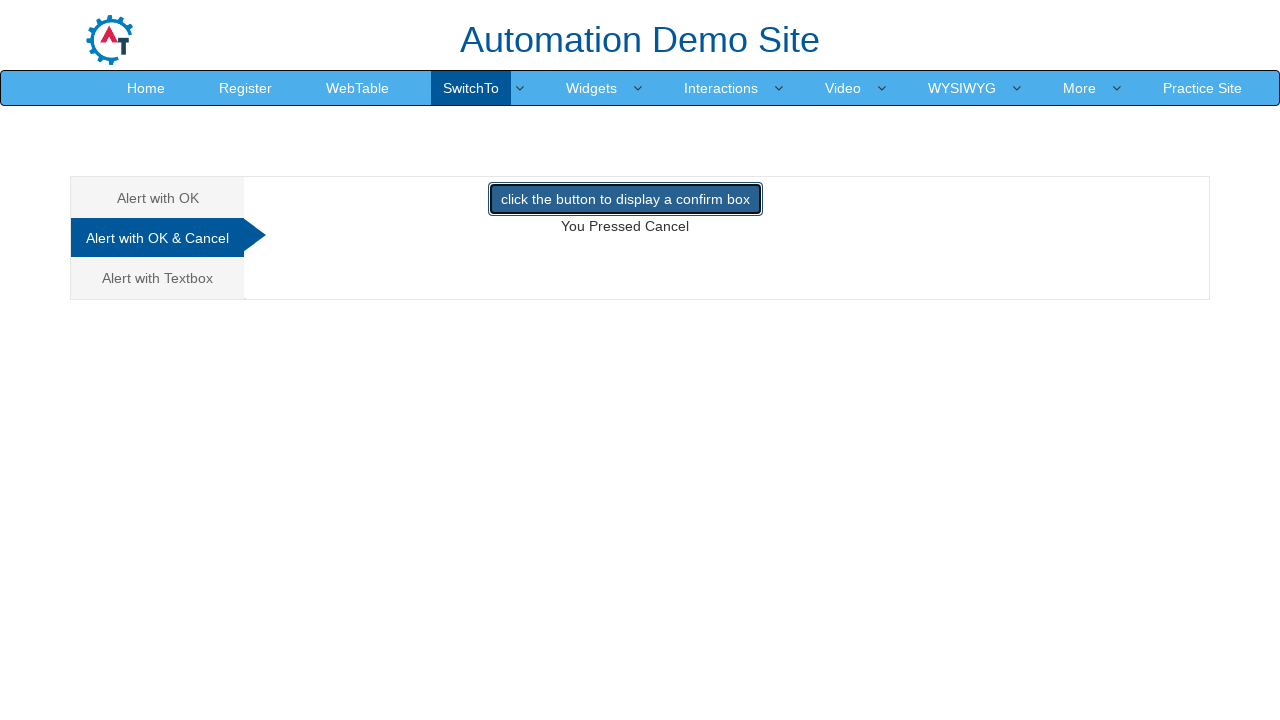

Set up dialog handler to dismiss confirmation popup
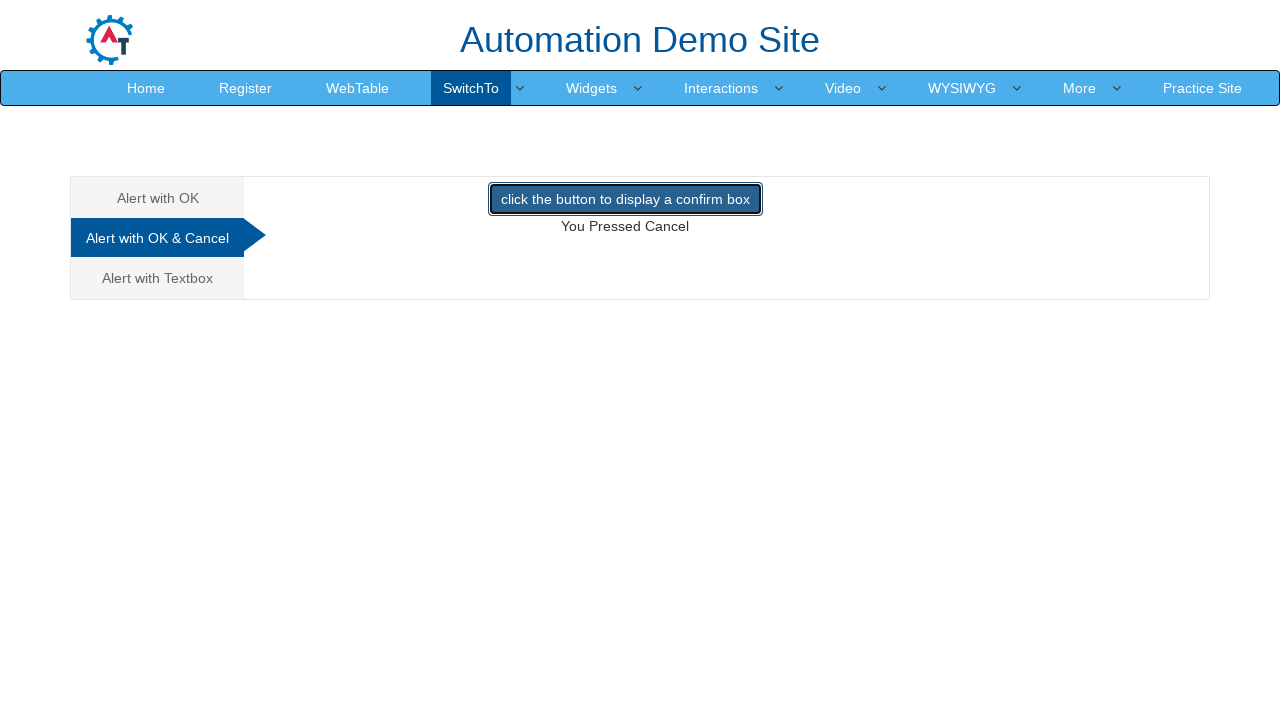

Waited 1000ms for confirmation dialog to be processed
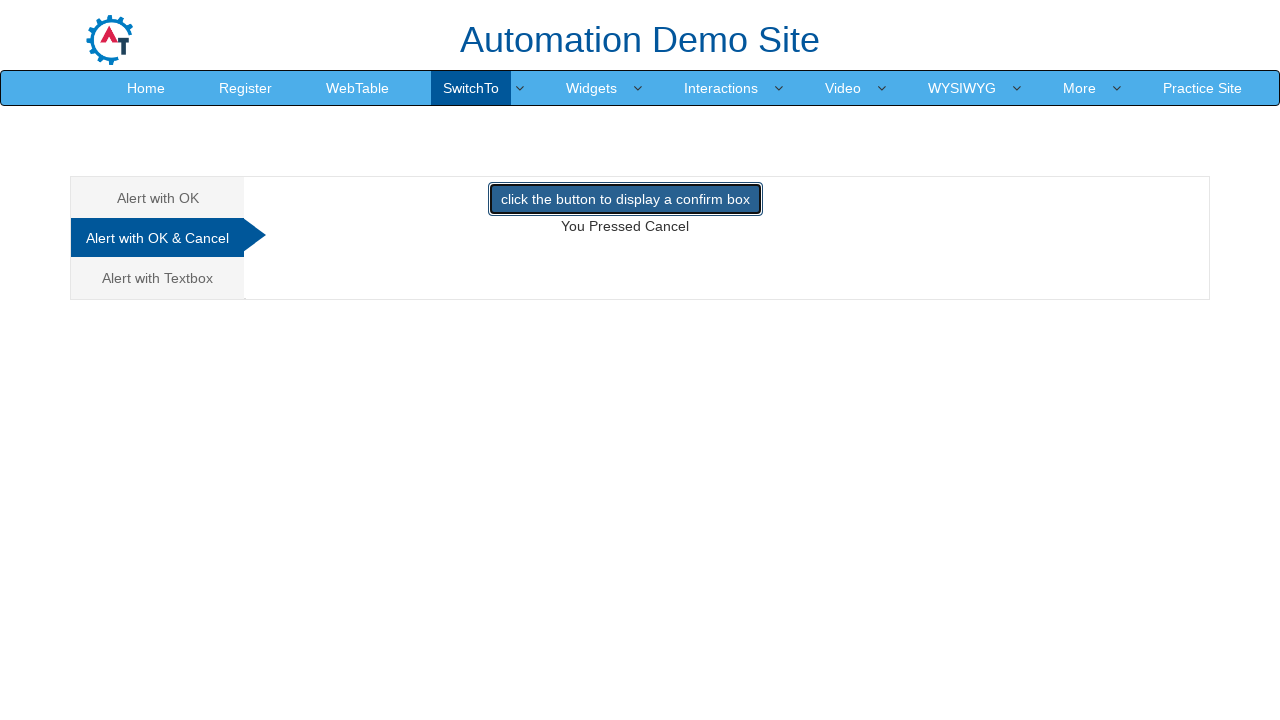

Clicked on 'Alert with Textbox' tab at (158, 278) on text=Alert with Textbox
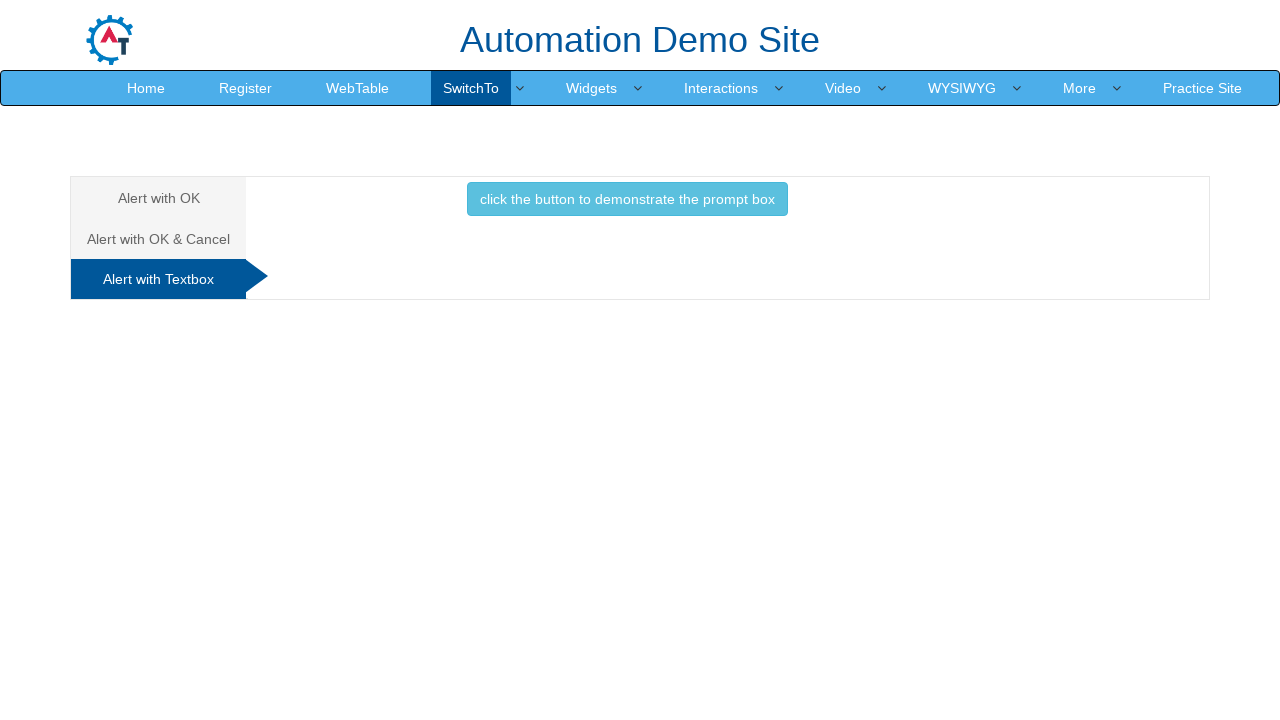

Set up dialog handler to accept prompt with text 'Marcus'
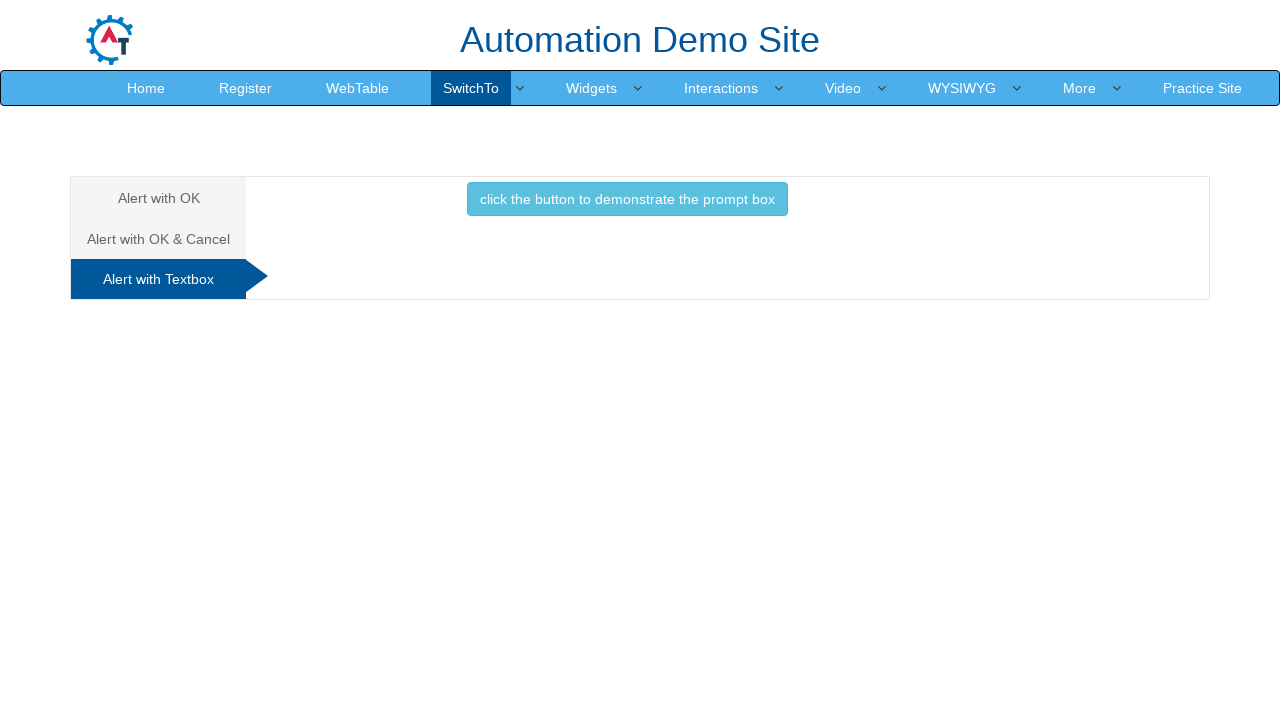

Clicked button to trigger prompt popup at (627, 199) on button:has-text('prompt box')
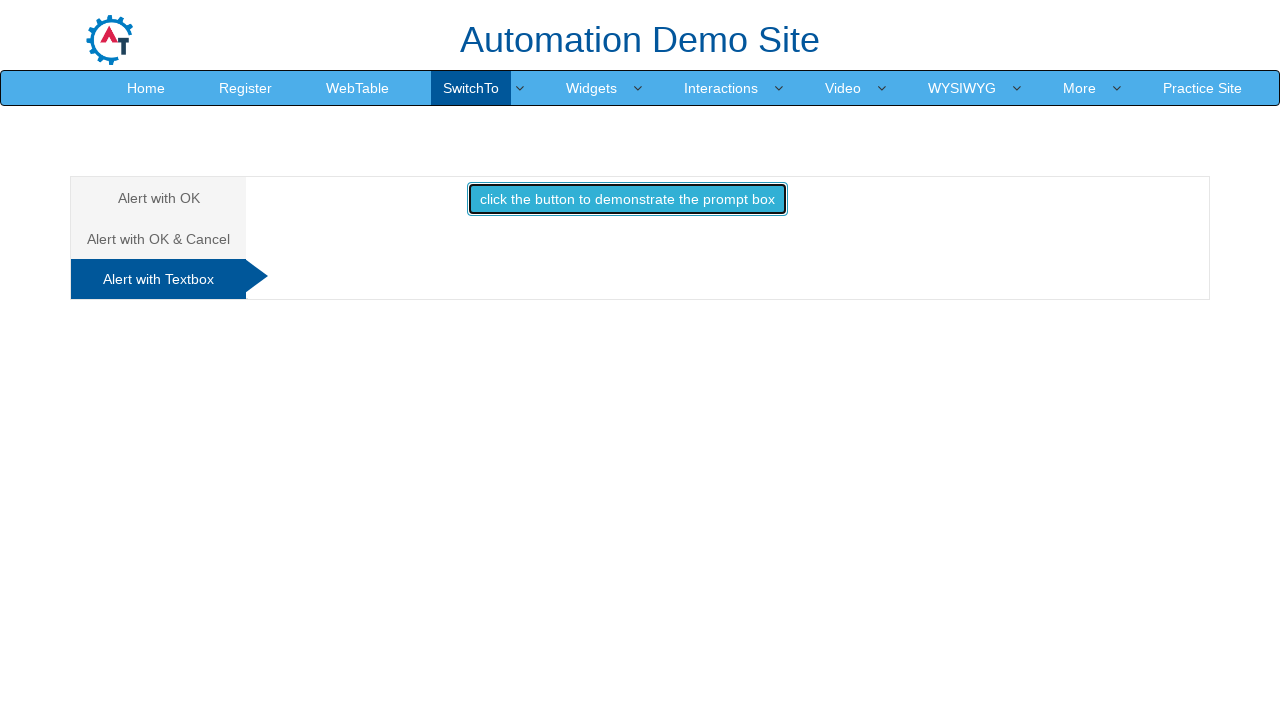

Waited 1000ms for prompt dialog to be processed
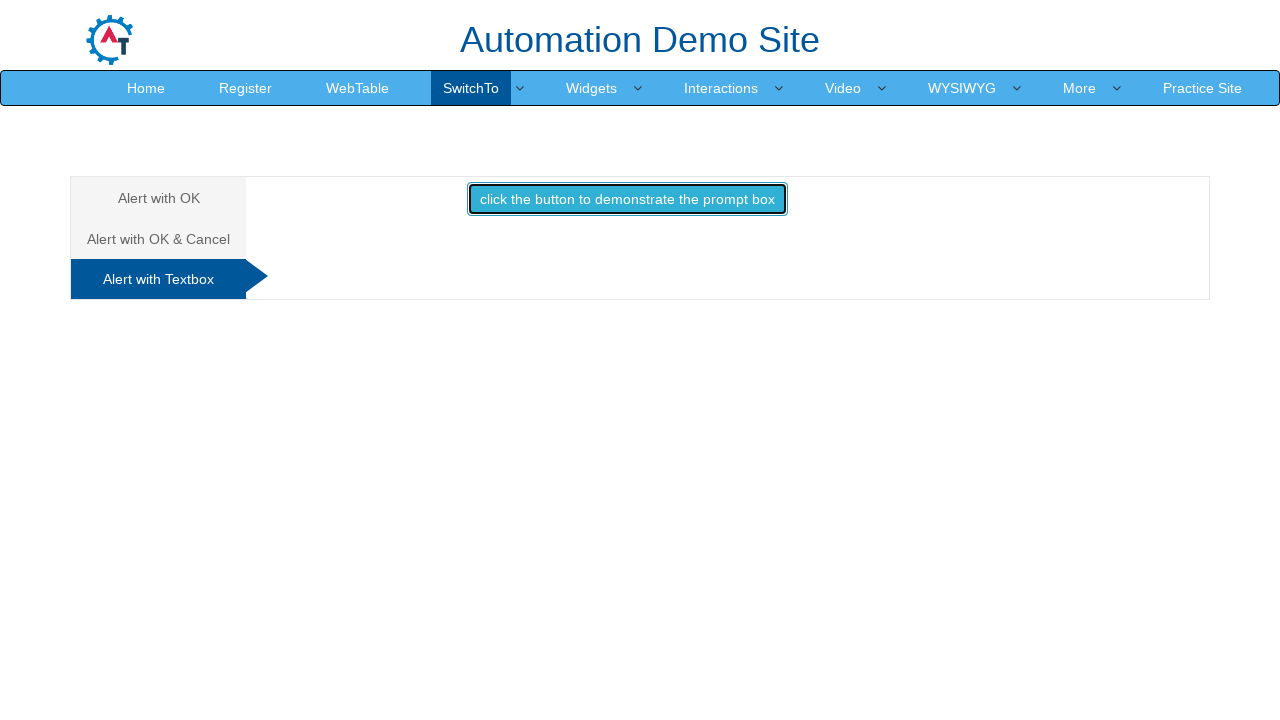

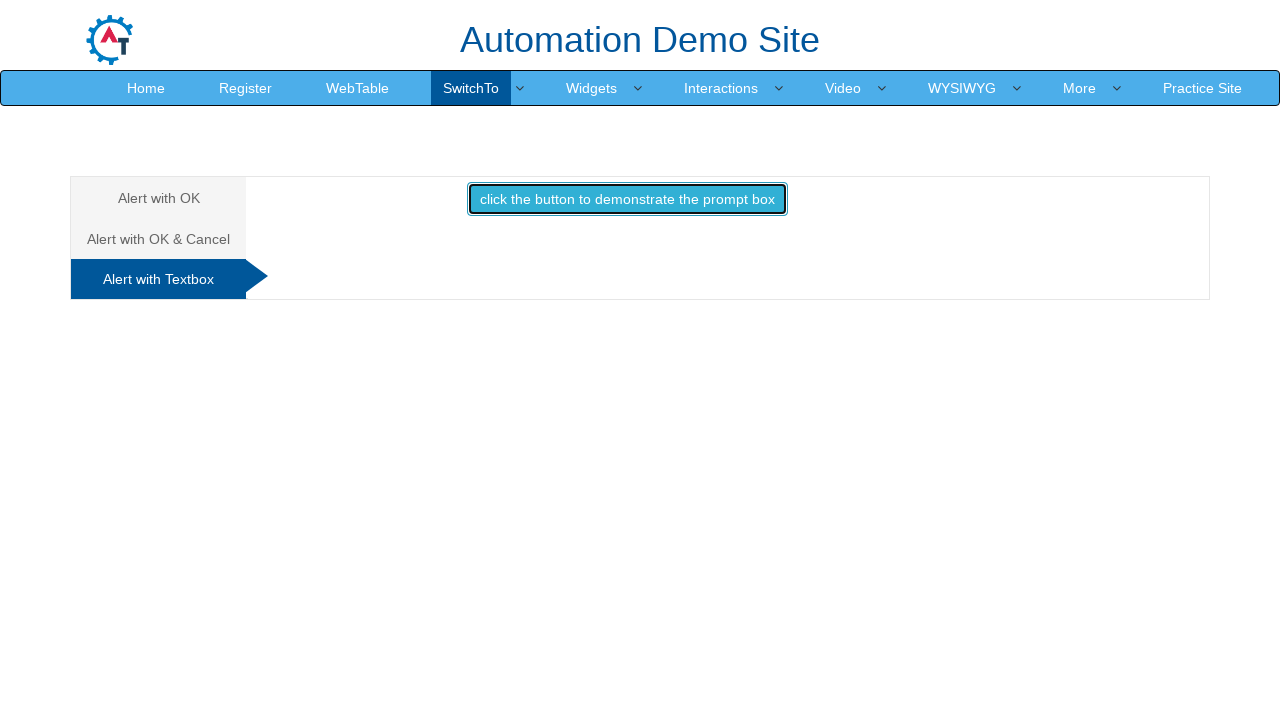